Navigates to LG homepage

Starting URL: https://www.lg.com/

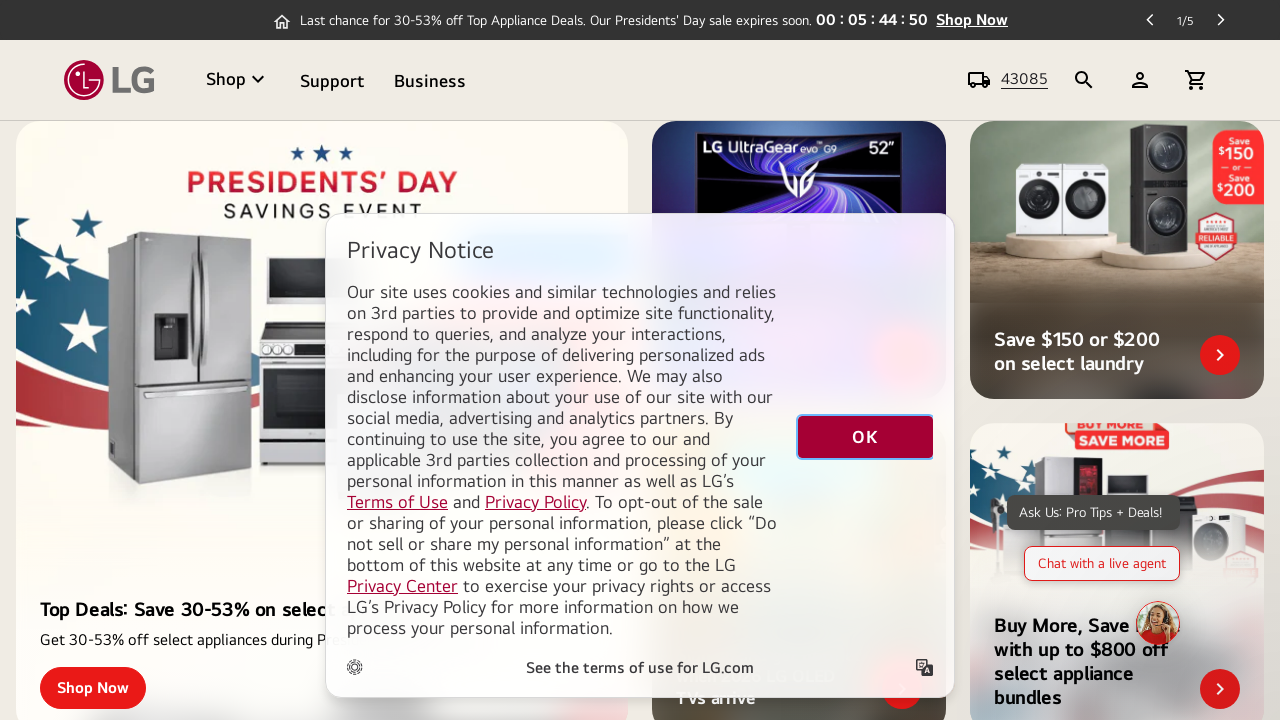

Navigated to LG homepage at https://www.lg.com/
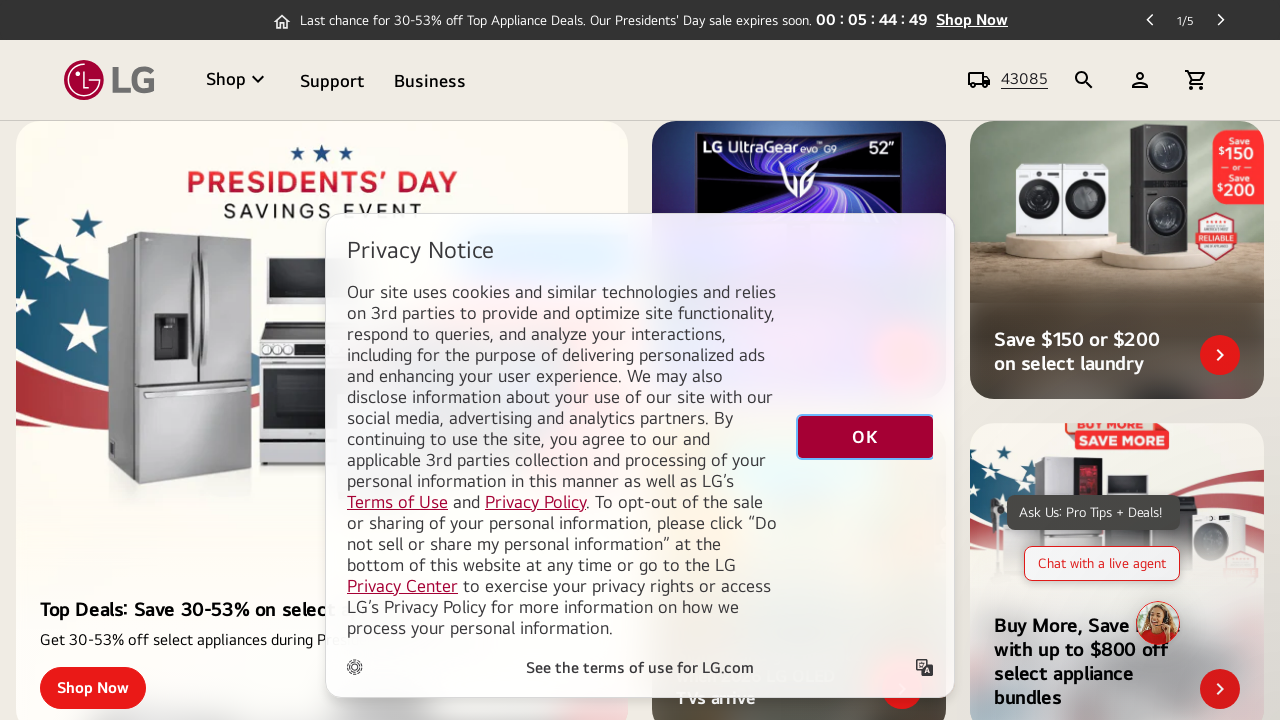

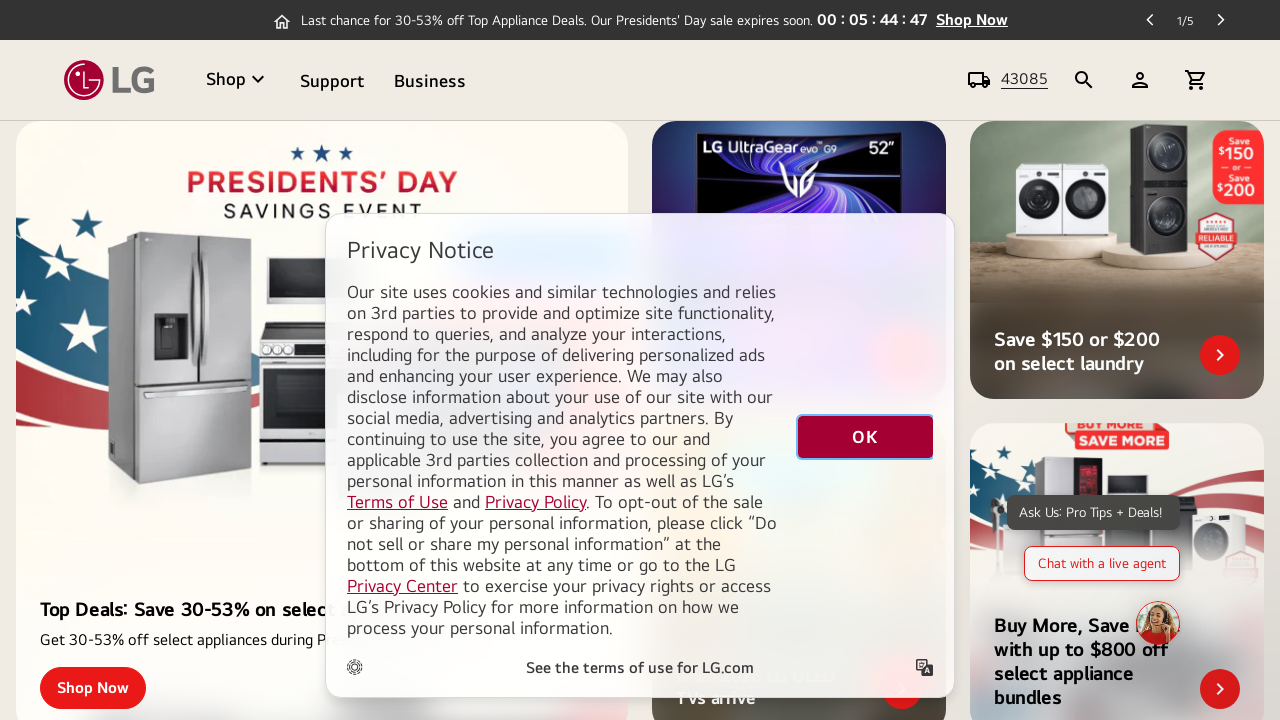